Tests dropdown selection by selecting a fruit option and verifying the success notification displays the correct selection

Starting URL: https://letcode.in/dropdowns

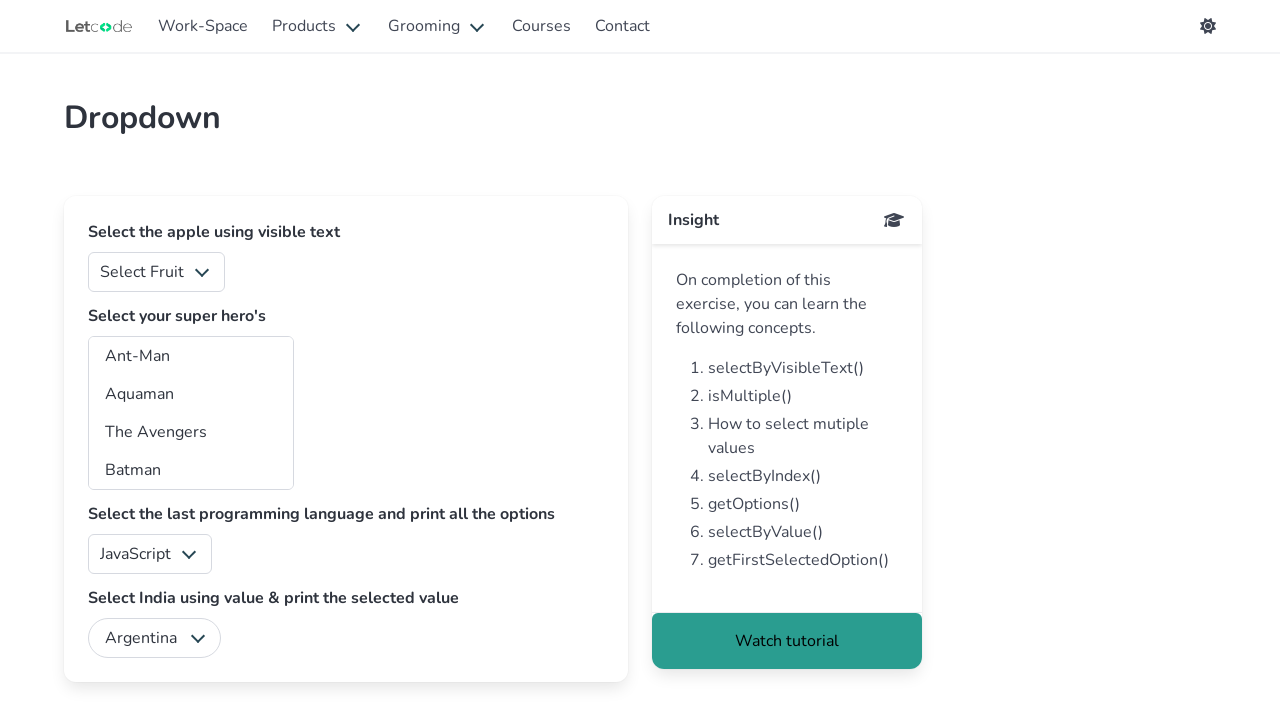

Selected Mango (value '1') from fruits dropdown on #fruits
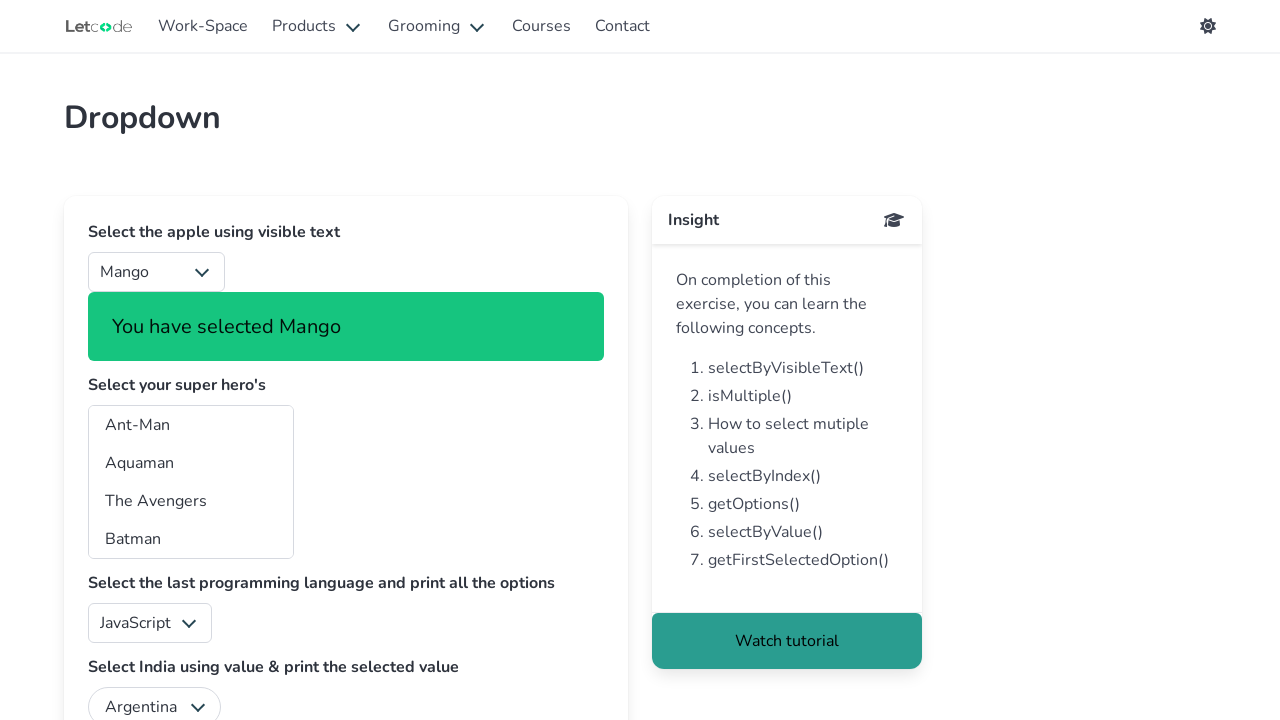

Success notification appeared after selecting fruit
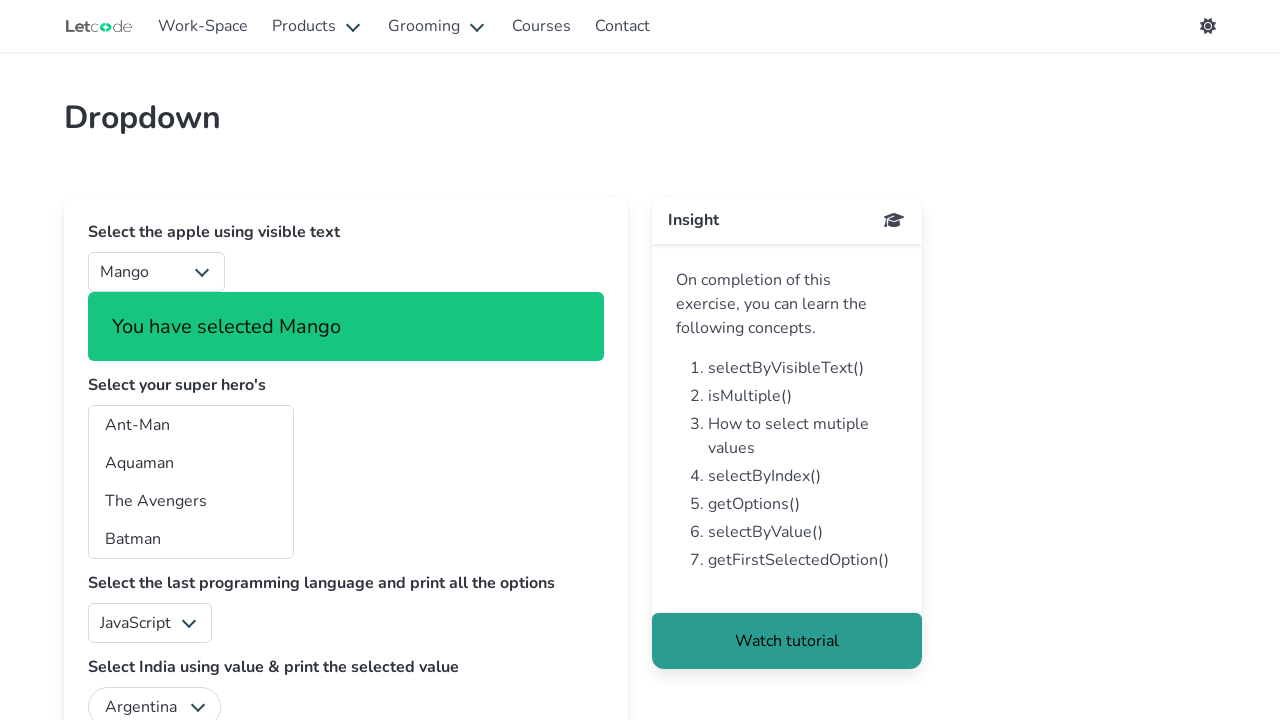

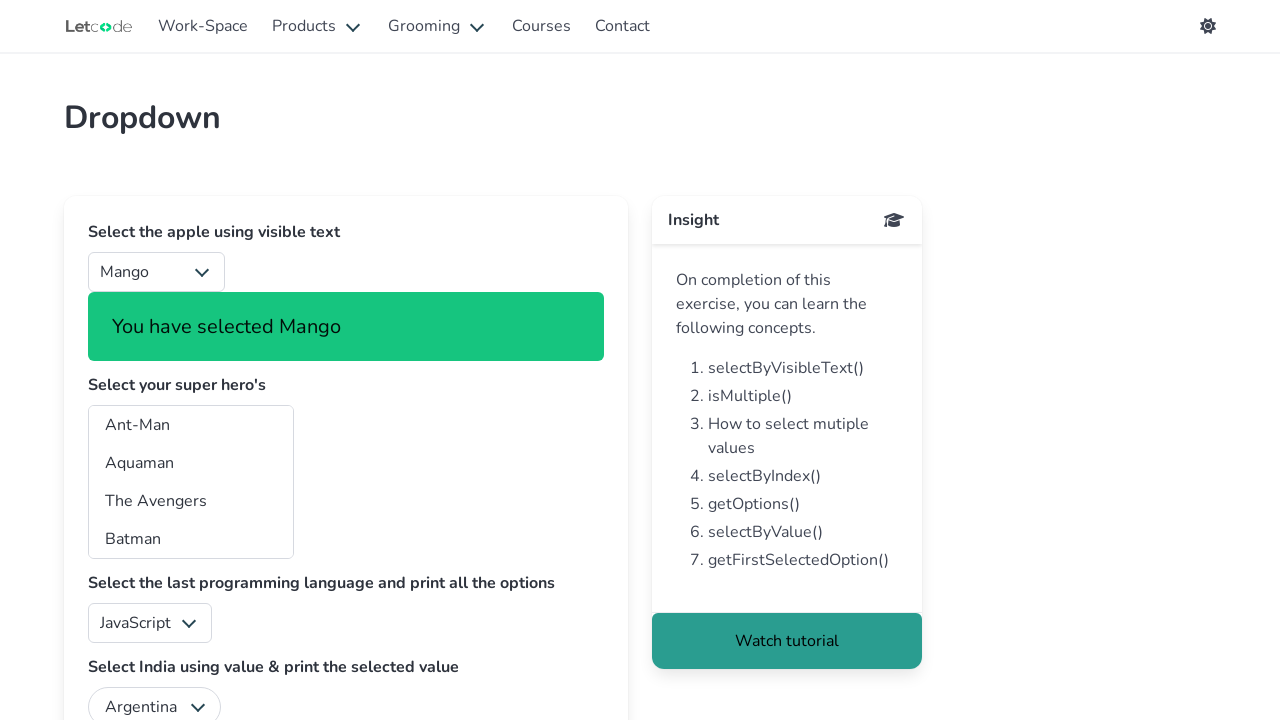